Tests adding a product to the shopping cart on the BrowserStack demo e-commerce site, verifying the cart opens and the correct product appears in the cart.

Starting URL: https://www.bstackdemo.com

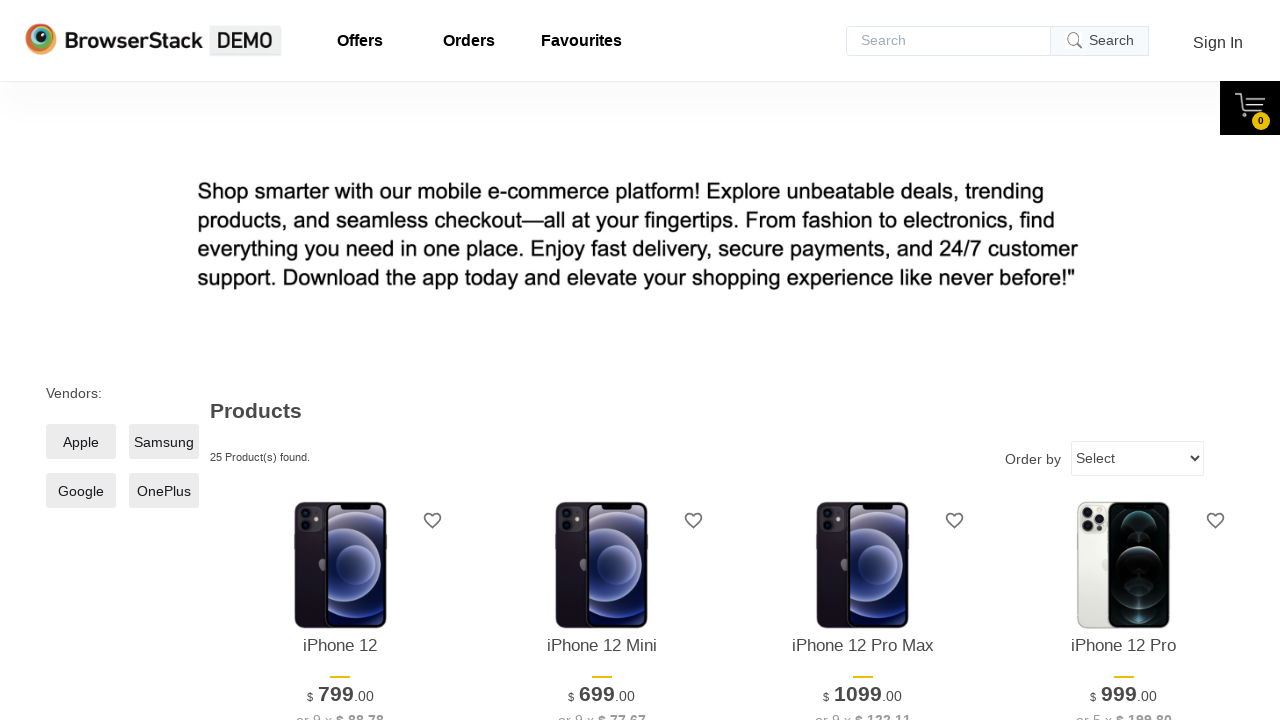

Page loaded (DOM content ready)
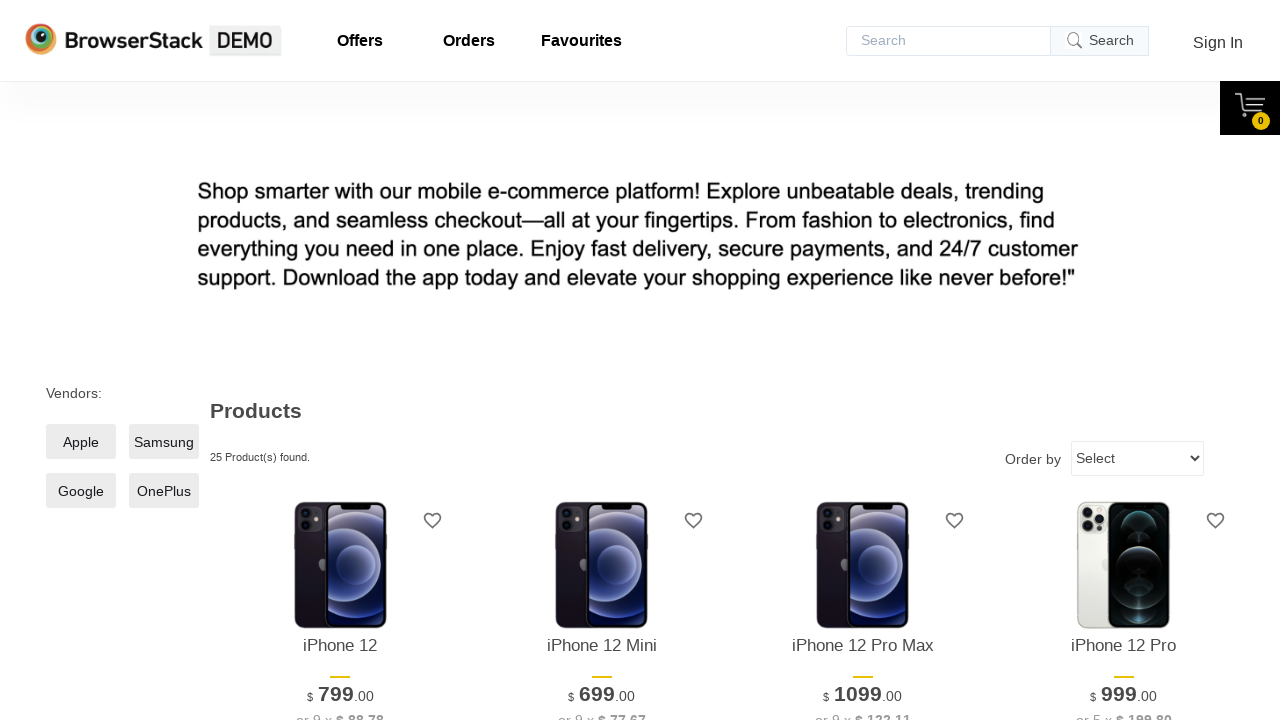

Verified page title contains 'StackDemo'
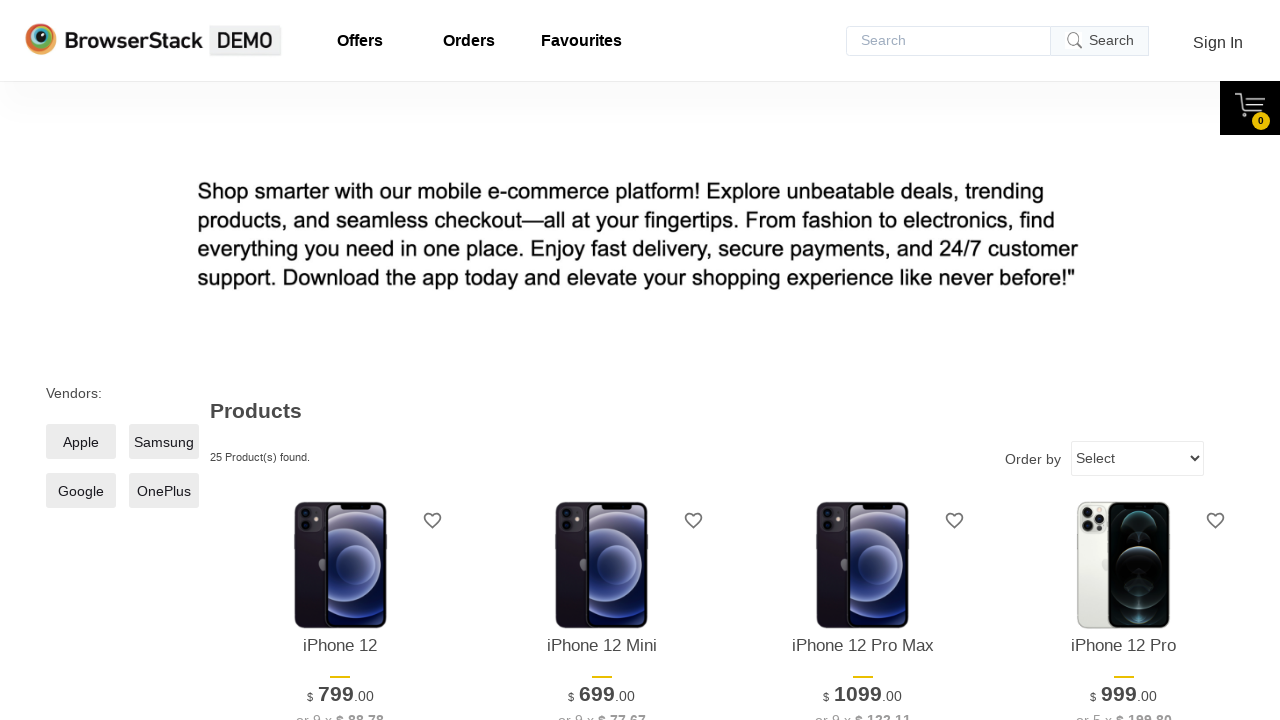

Retrieved product name from first product on screen
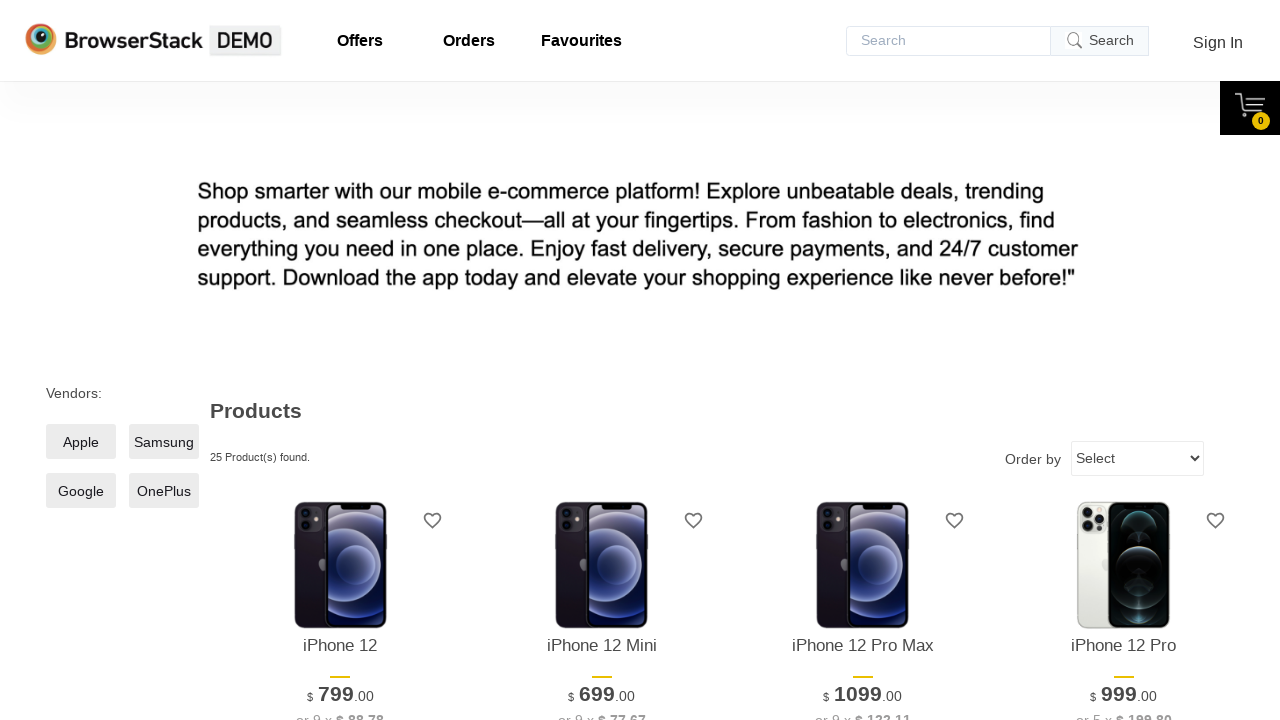

Clicked 'Add to Cart' button for first product at (340, 361) on xpath=//*[@id='1']/div[4]
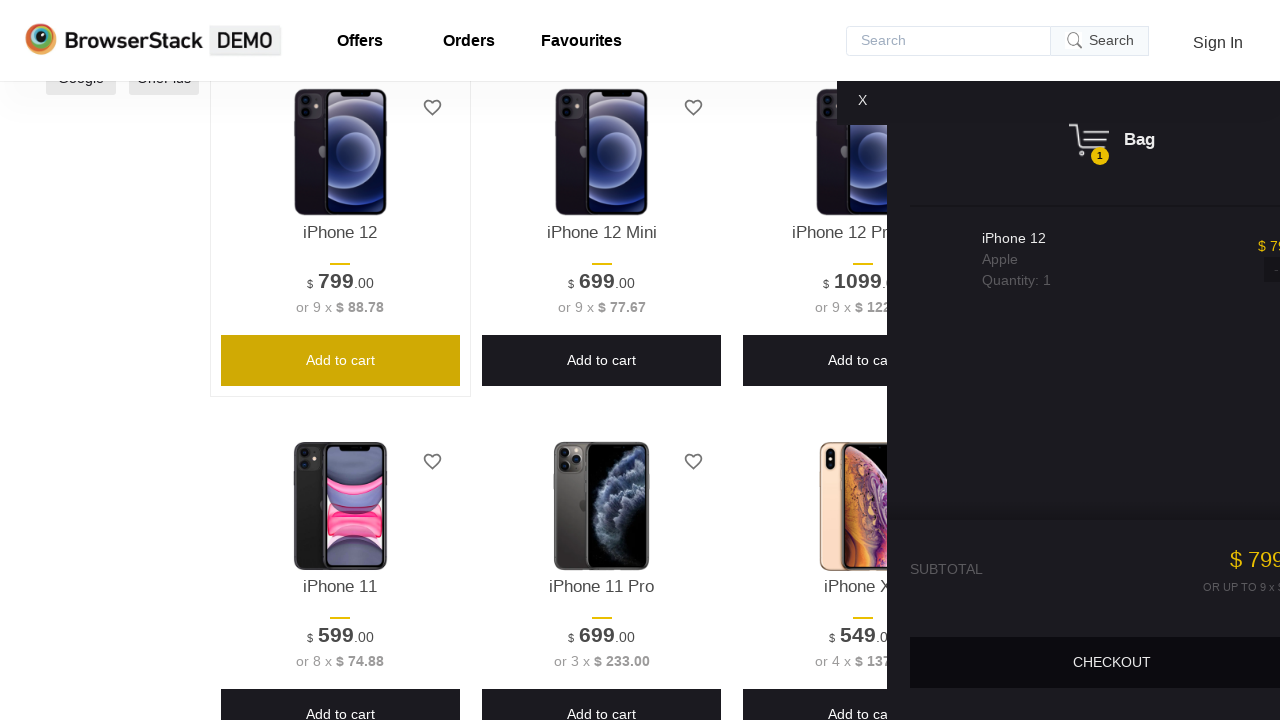

Cart panel became visible
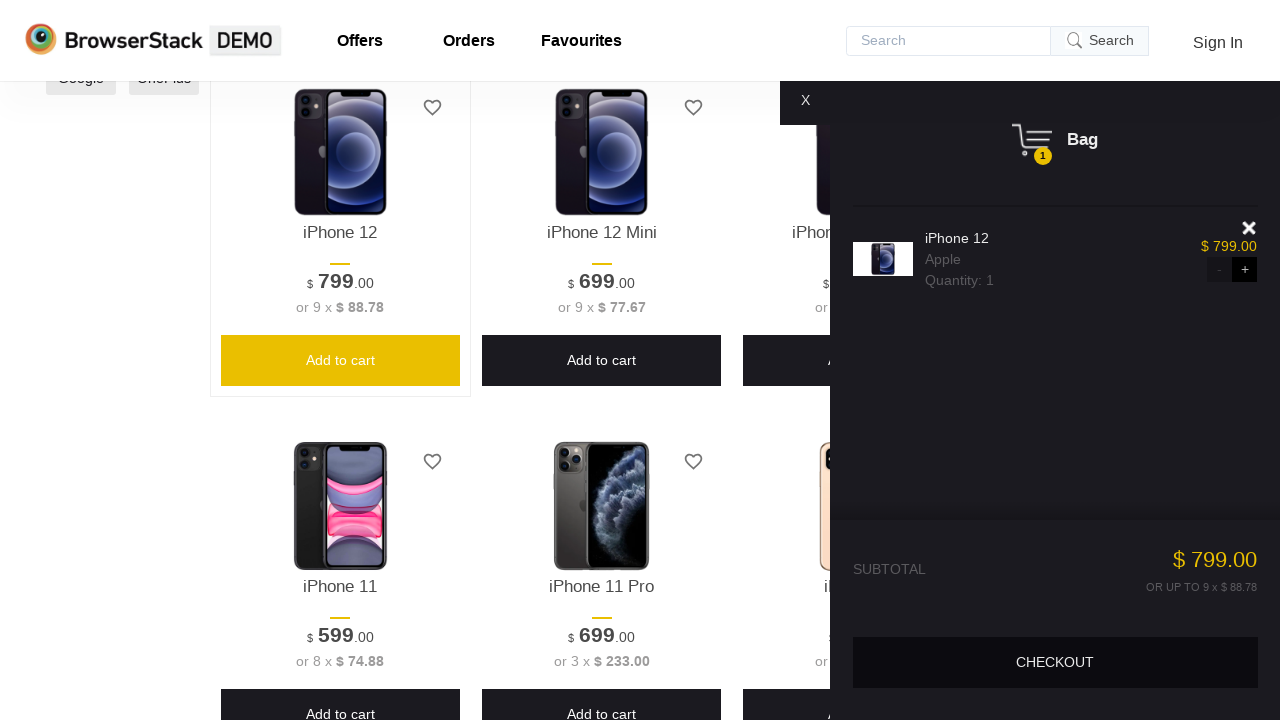

Verified cart panel is visible
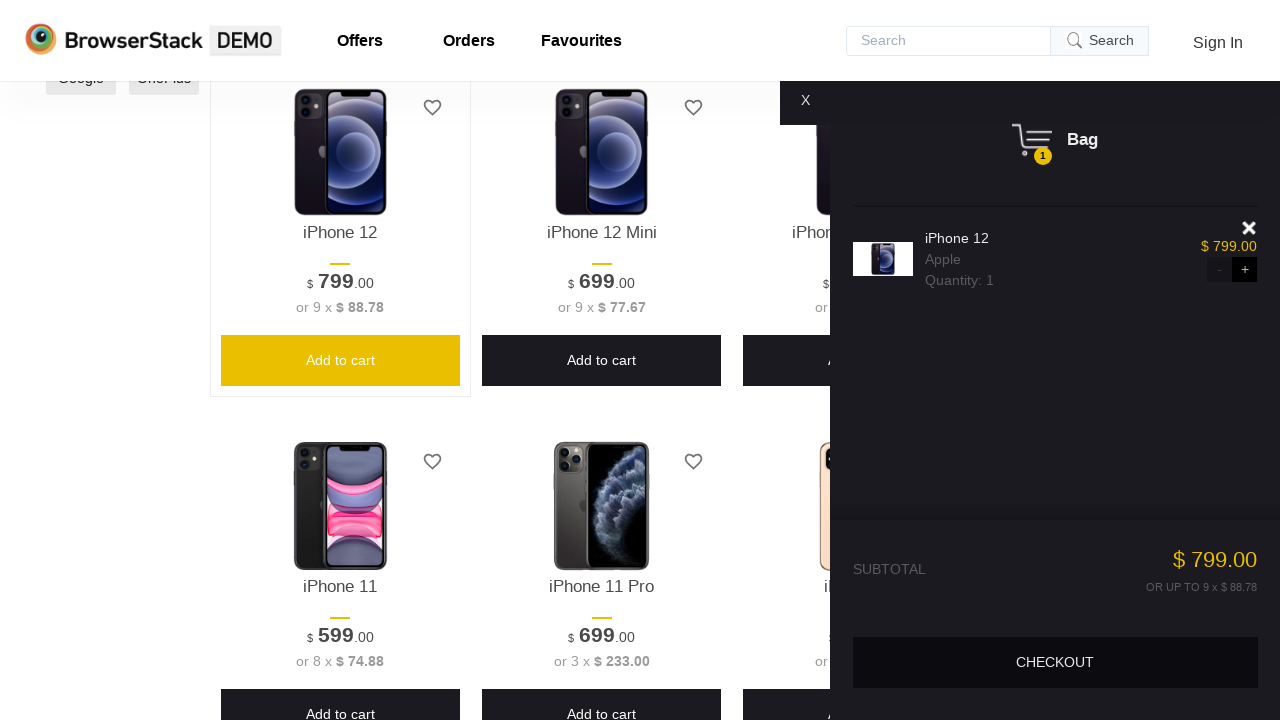

Retrieved product name from cart
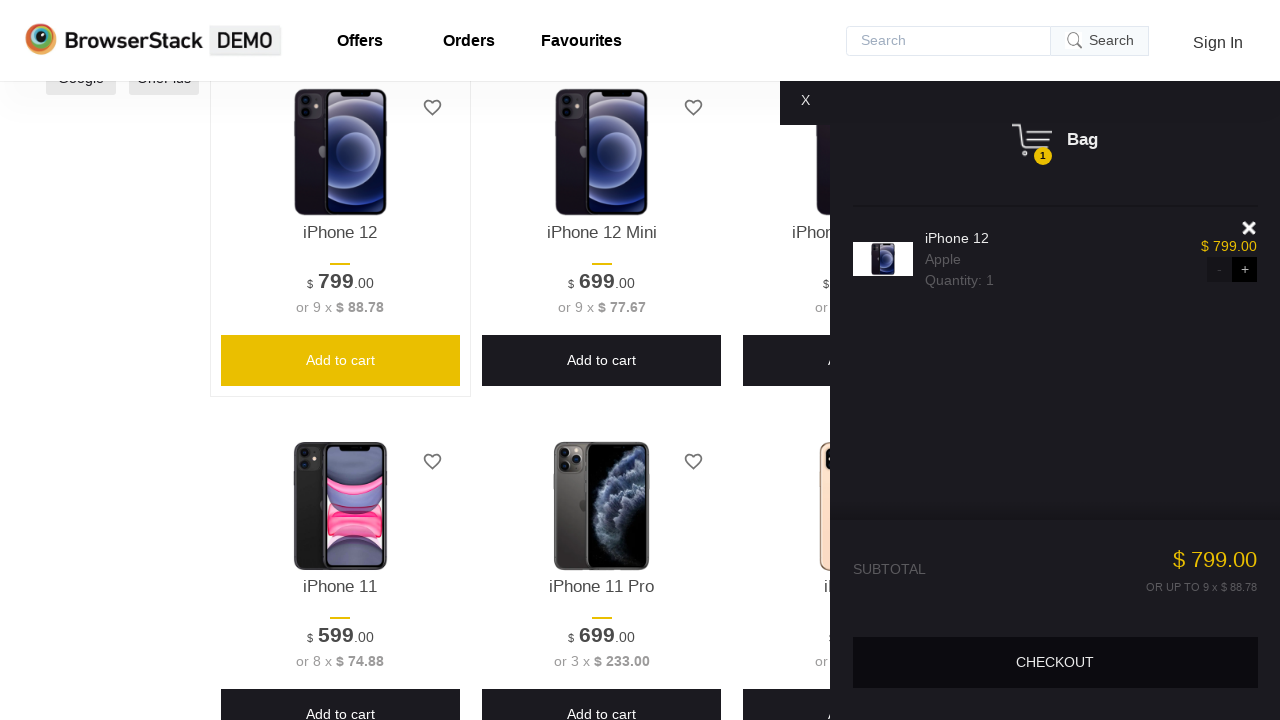

Verified product in cart matches product clicked
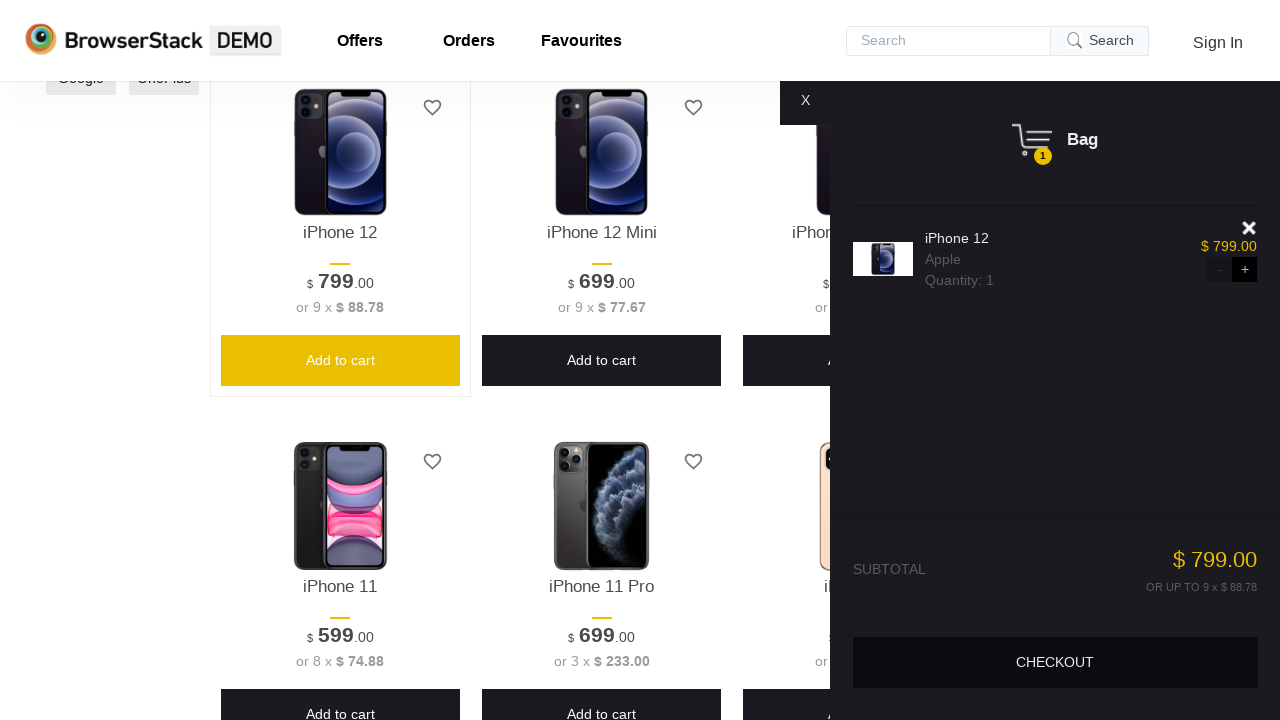

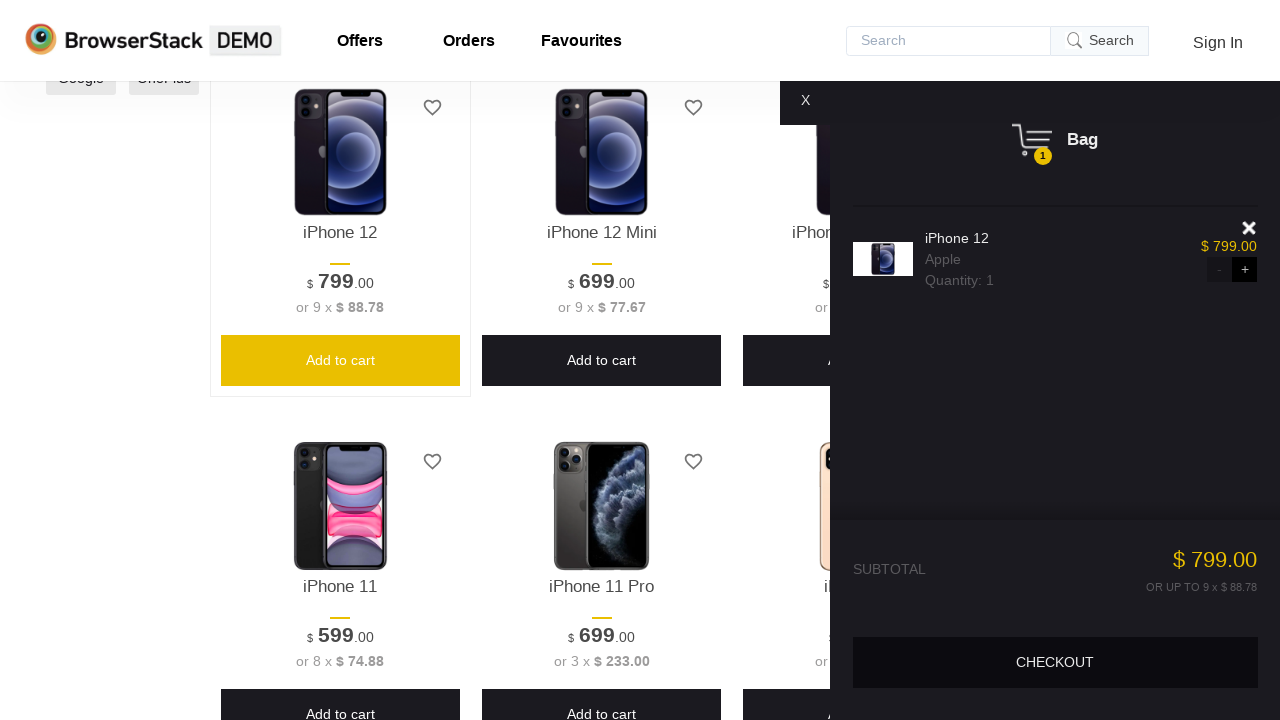